Tests table sorting functionality by clicking on a column header to sort items alphabetically, then navigates through pagination to find a specific product ("Rice") in the table.

Starting URL: https://rahulshettyacademy.com/greenkart/#/offers

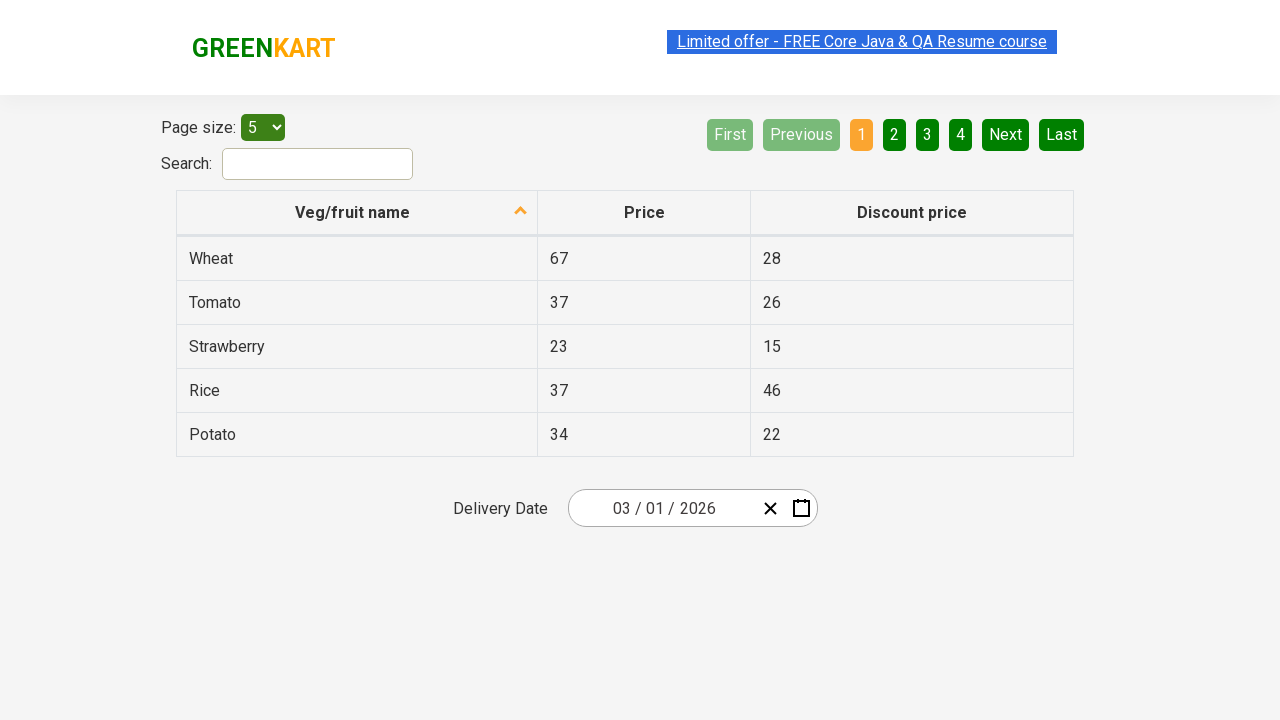

Clicked first column header to sort table at (357, 213) on xpath=//tr/th[1]
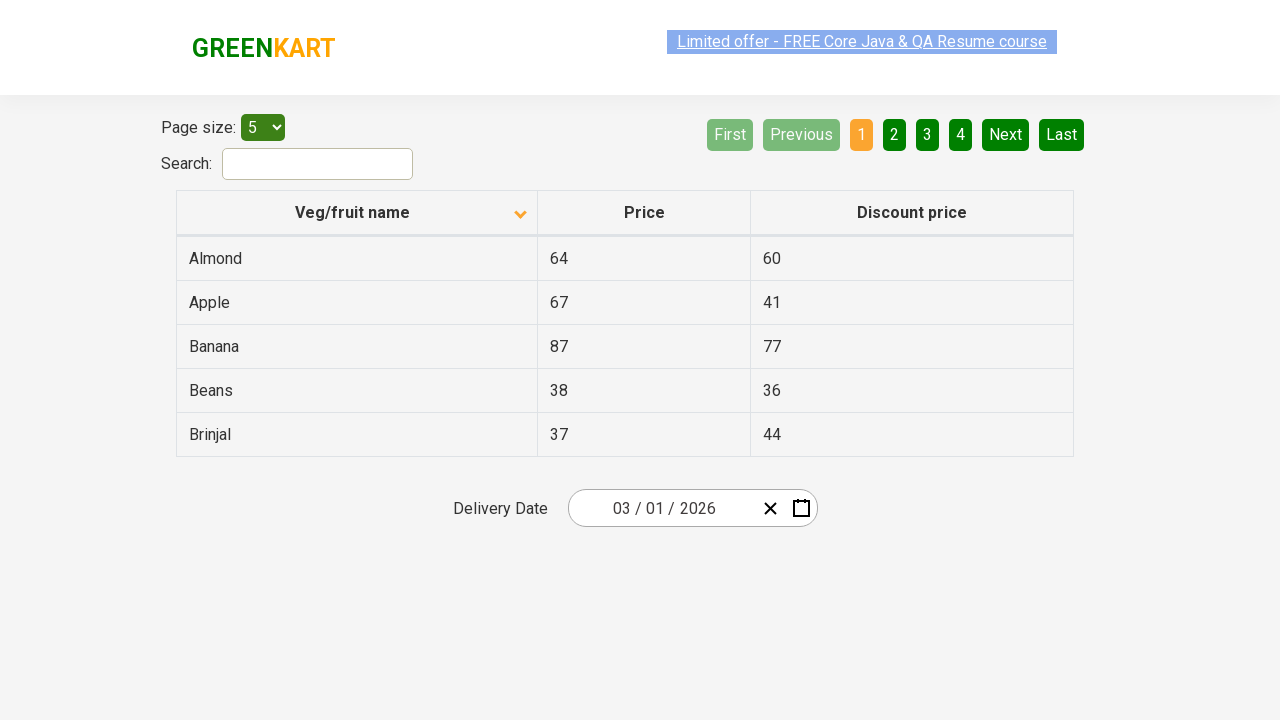

Table rows loaded and visible
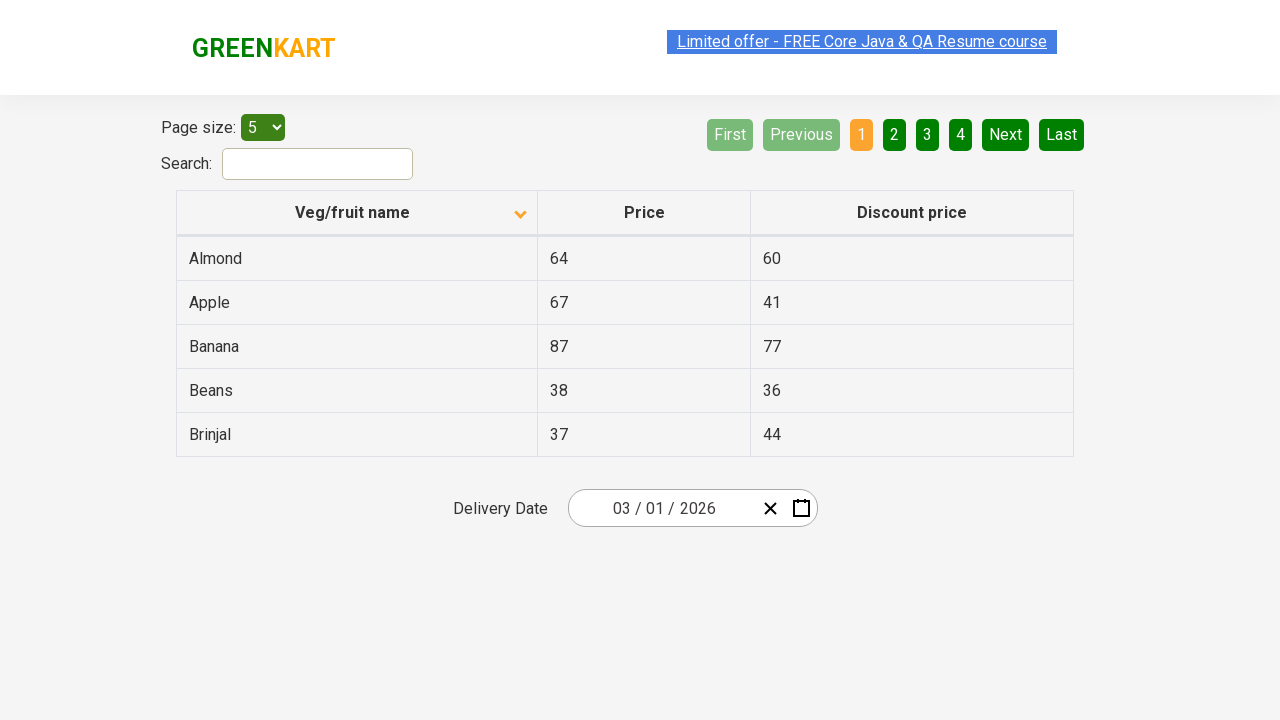

Retrieved all items from first column
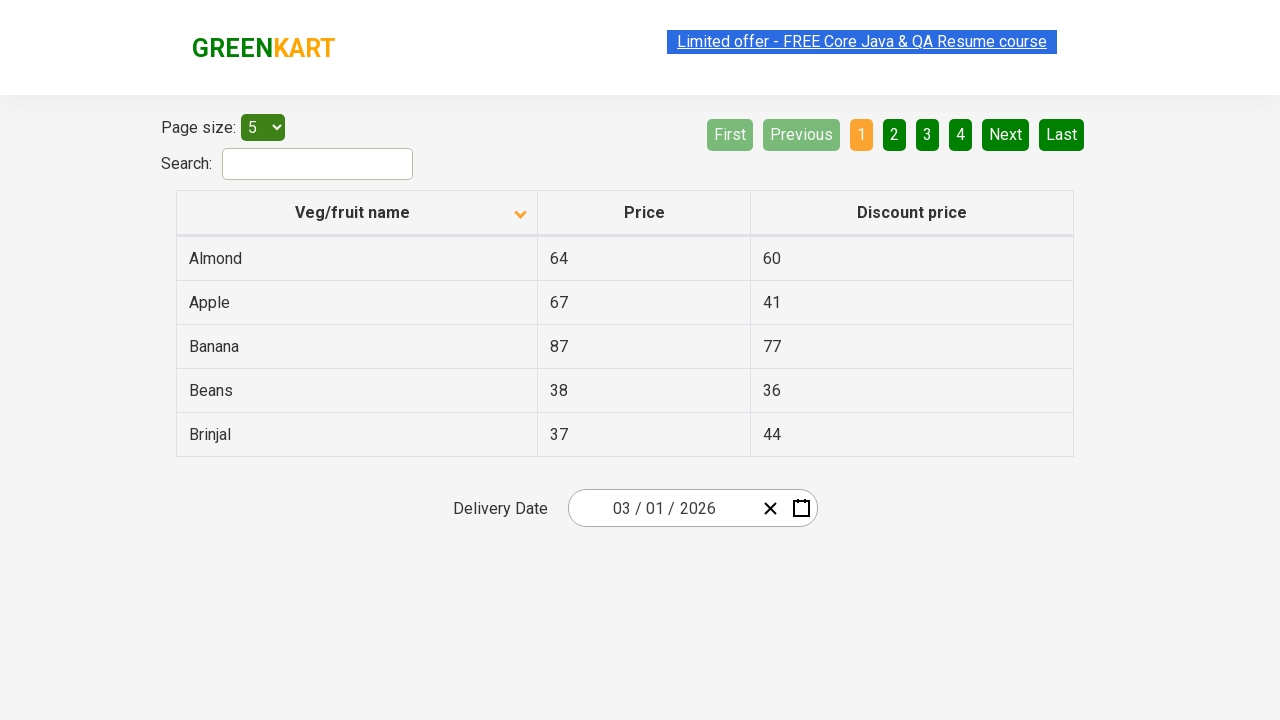

Verified table items are sorted alphabetically
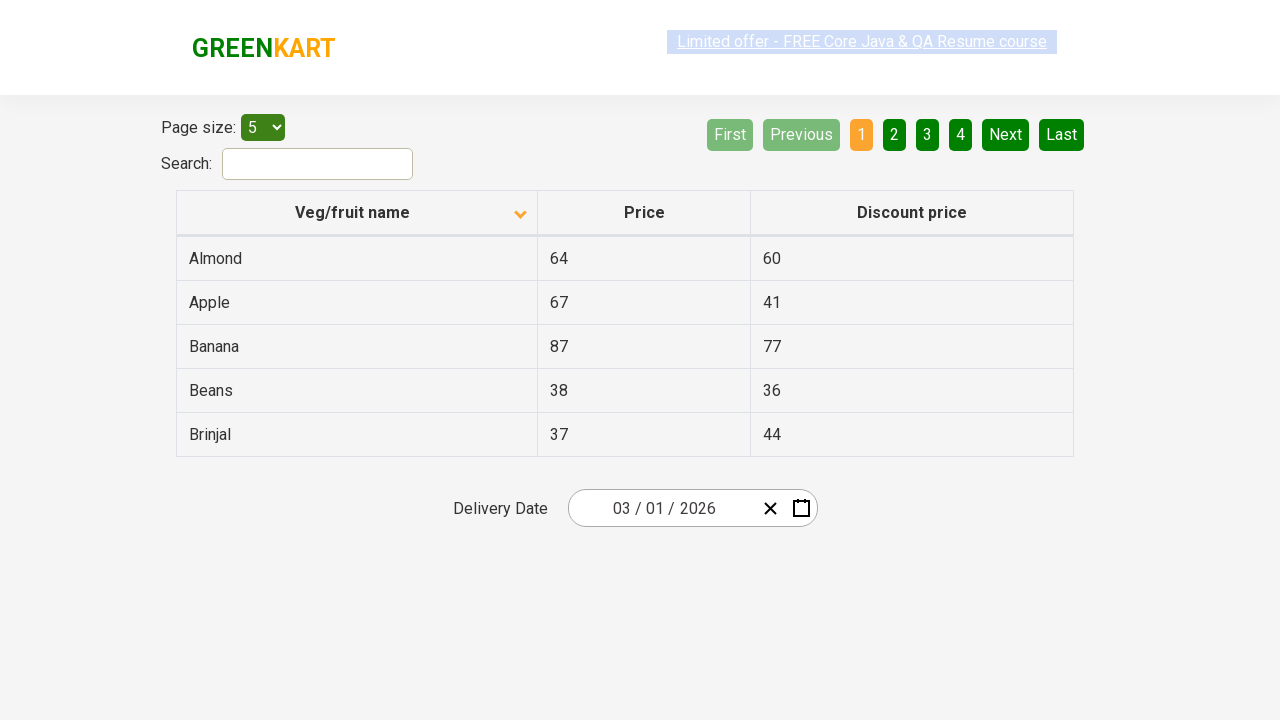

Retrieved items from current page
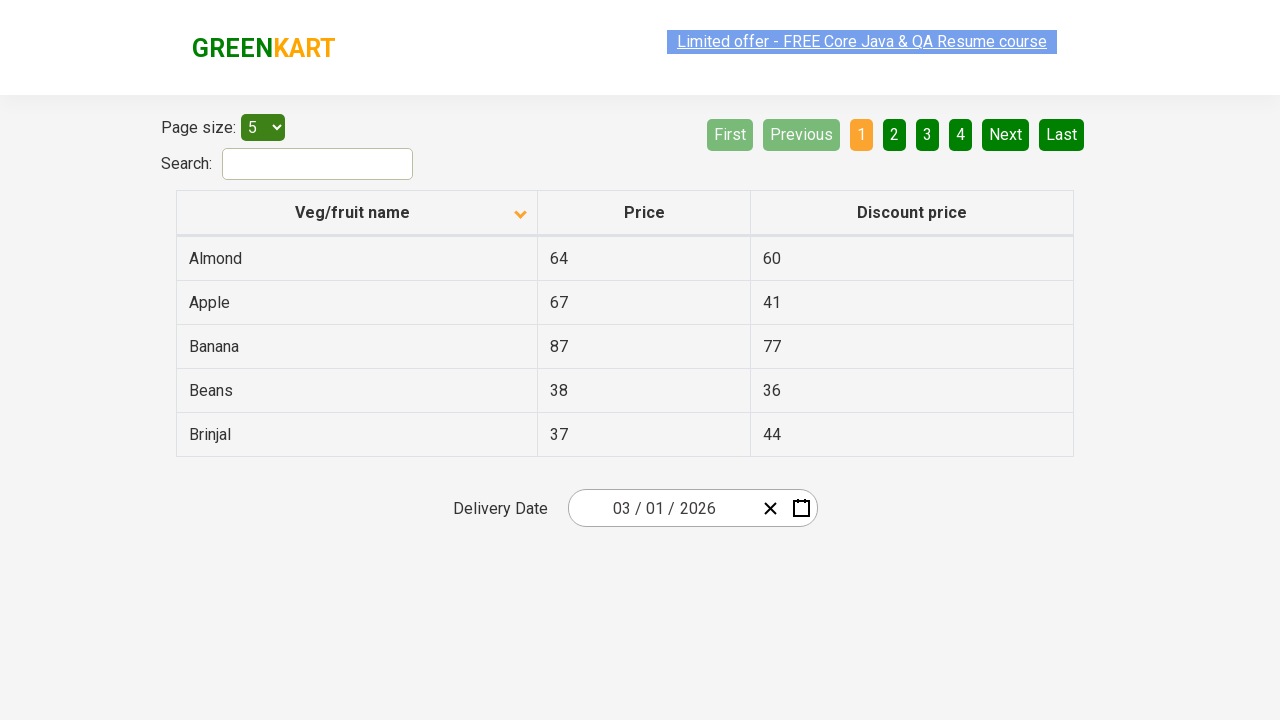

Clicked Next button to navigate to next page at (1006, 134) on [aria-label='Next']
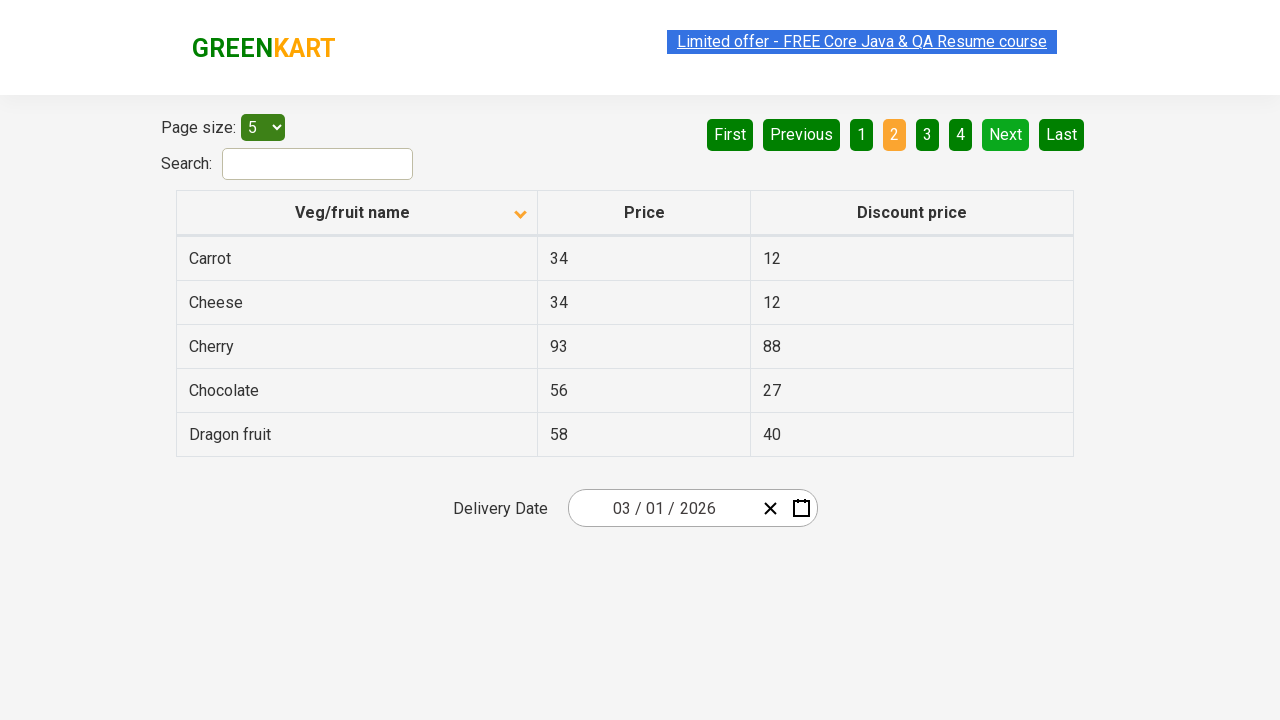

Waited for next page content to load
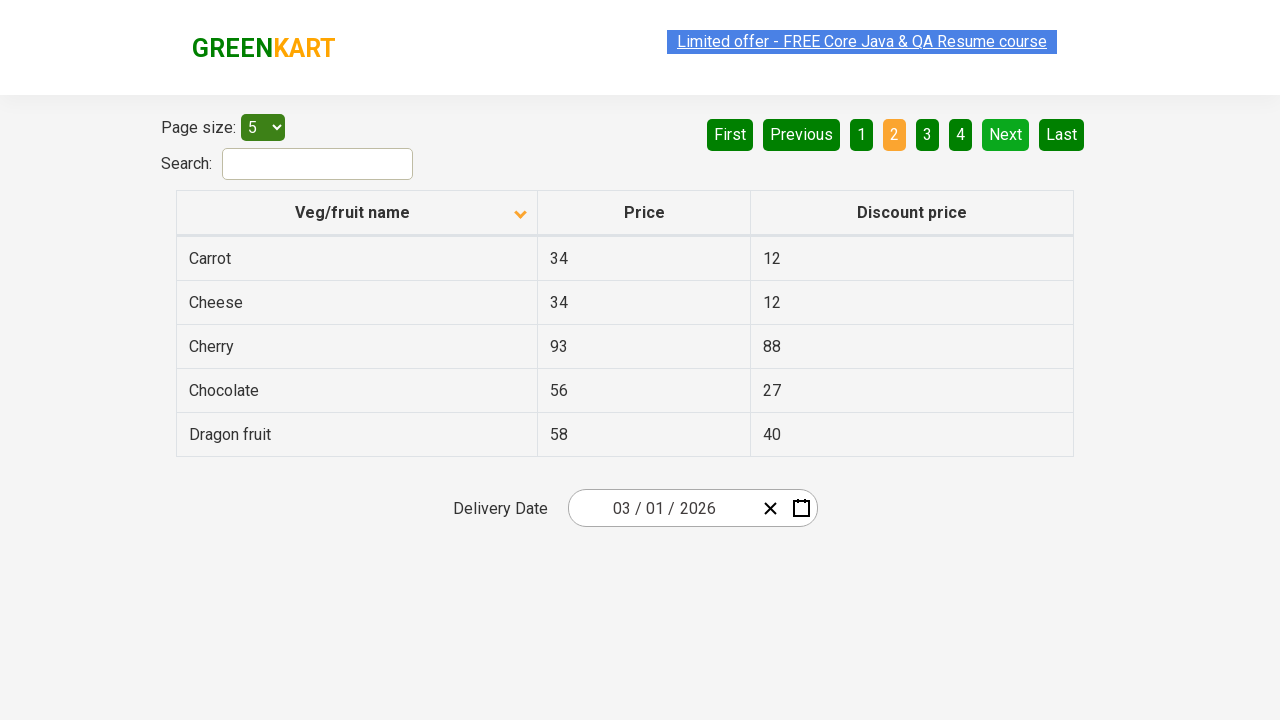

Retrieved items from current page
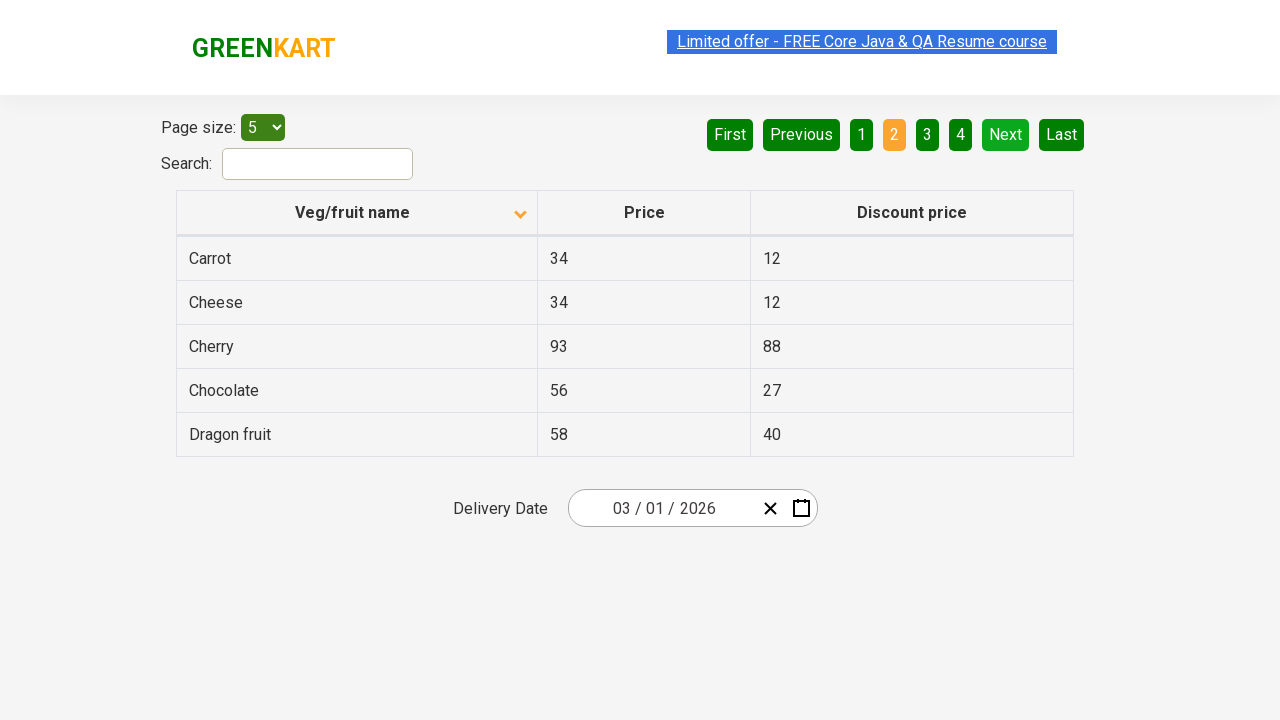

Clicked Next button to navigate to next page at (1006, 134) on [aria-label='Next']
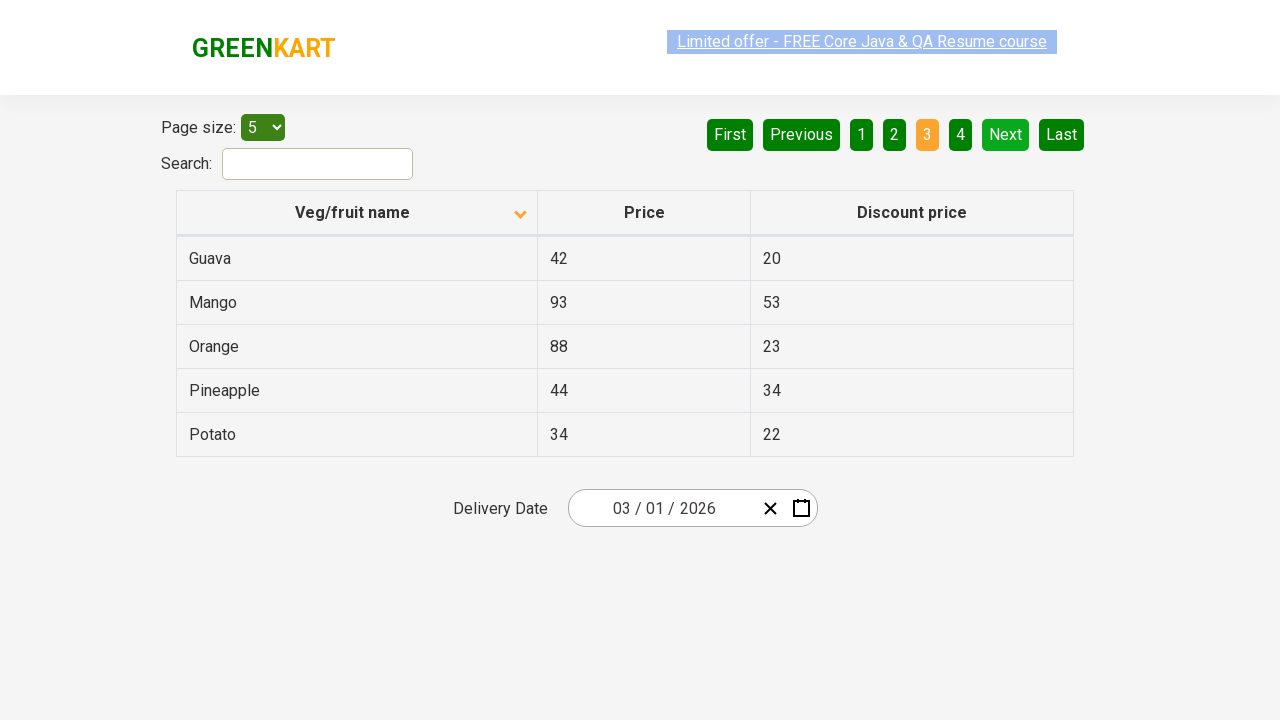

Waited for next page content to load
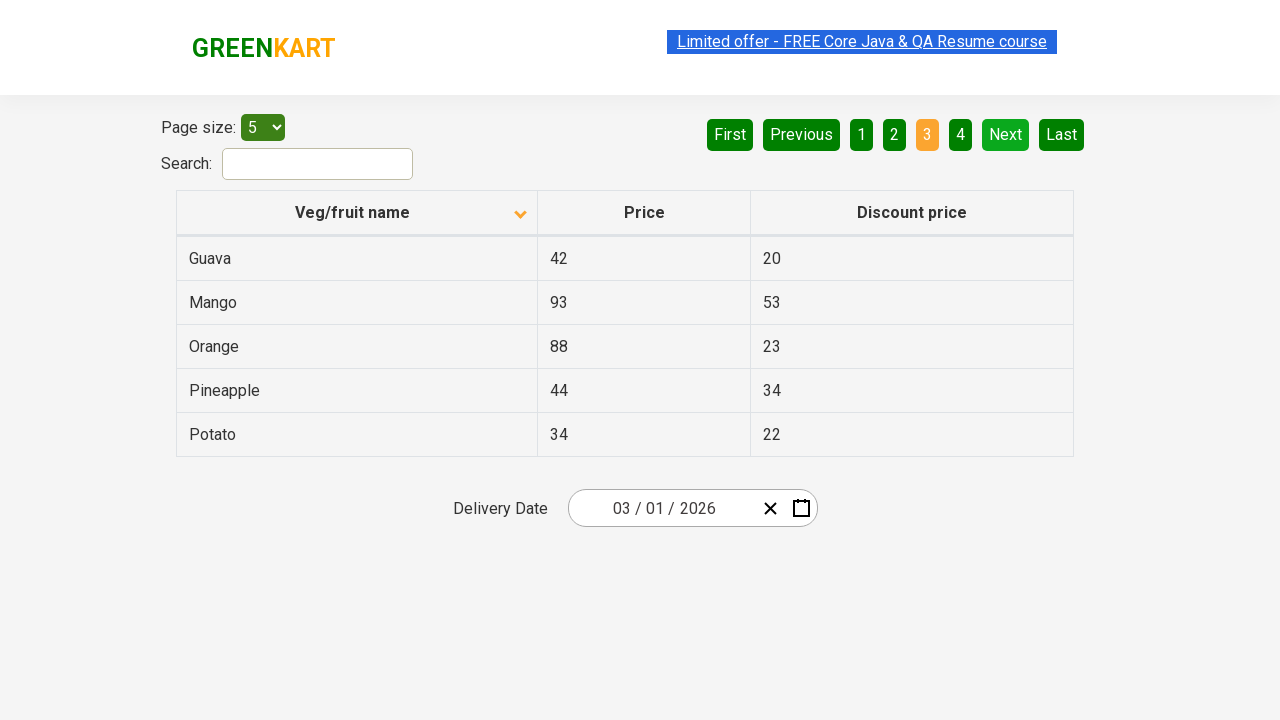

Retrieved items from current page
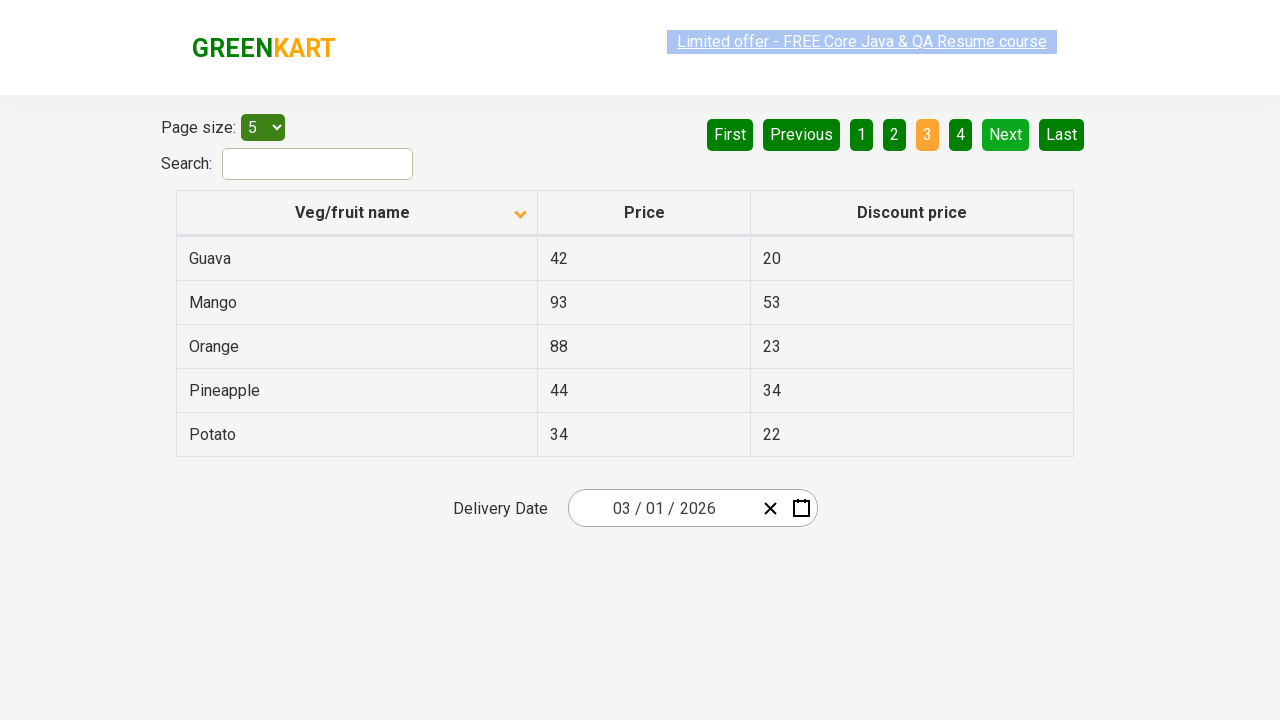

Clicked Next button to navigate to next page at (1006, 134) on [aria-label='Next']
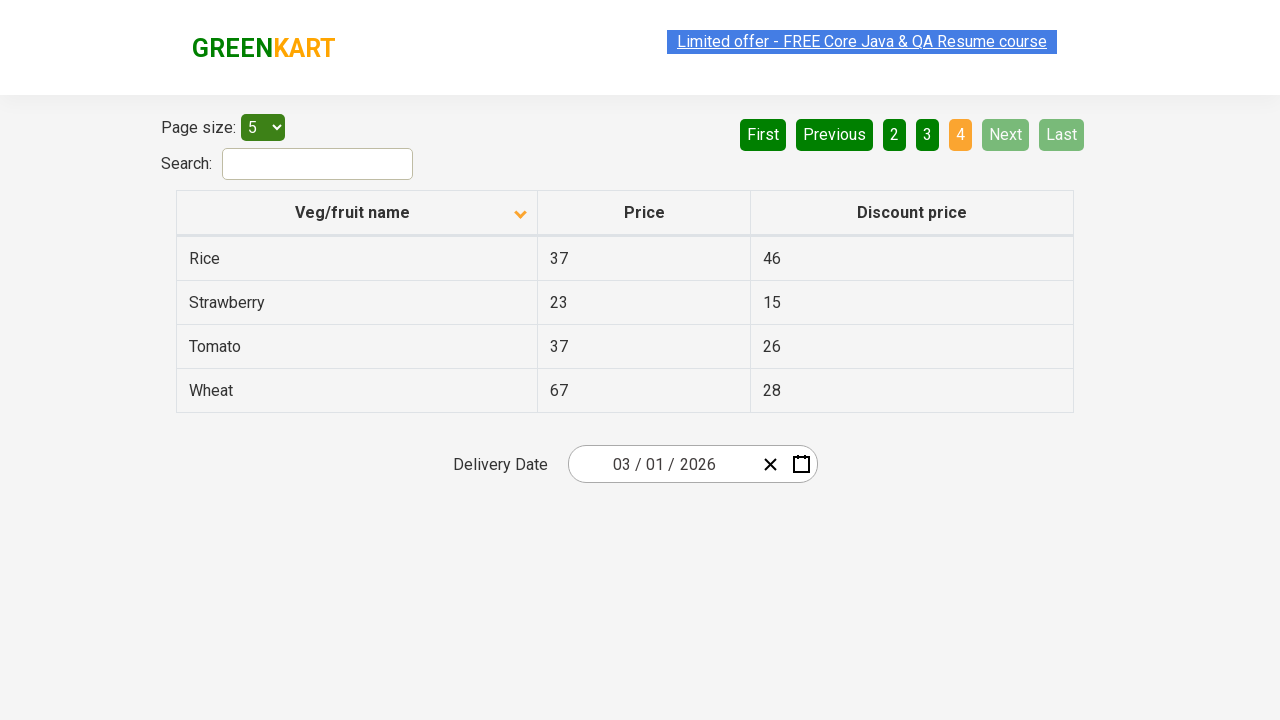

Waited for next page content to load
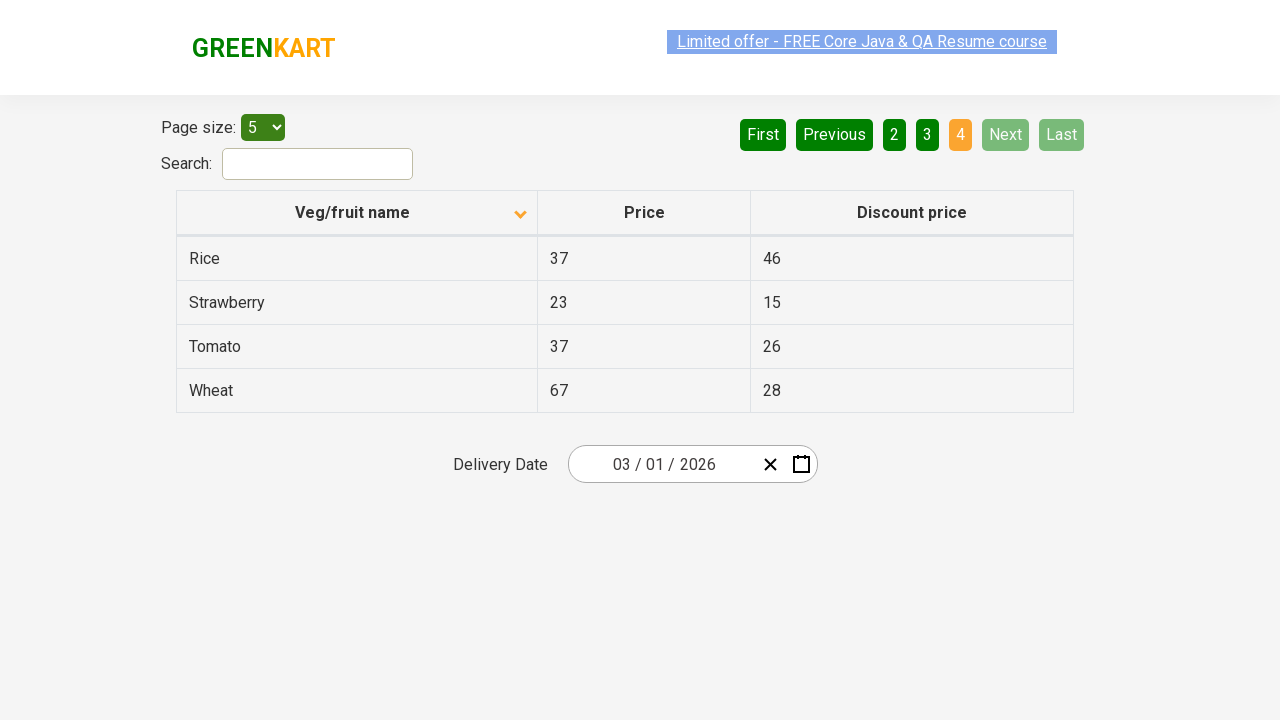

Retrieved items from current page
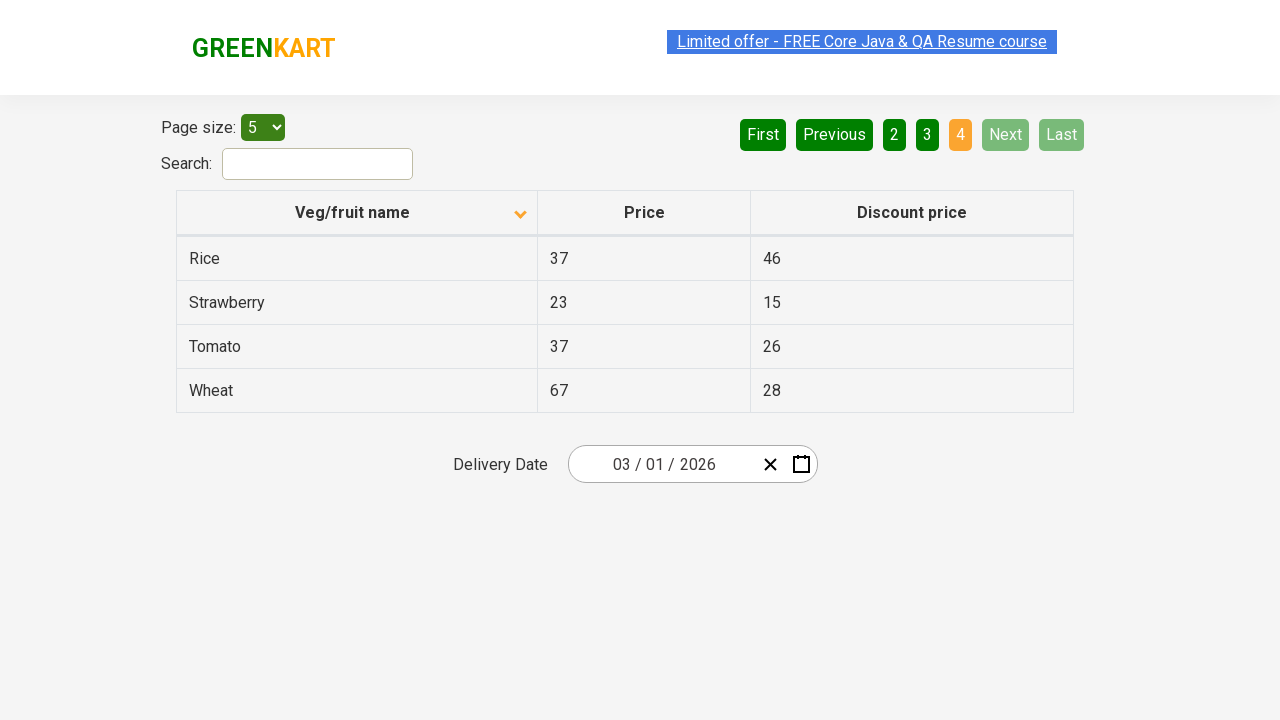

Found Rice in table and clicked on it at (357, 258) on xpath=//tr/td[1][contains(text(), 'Rice')]
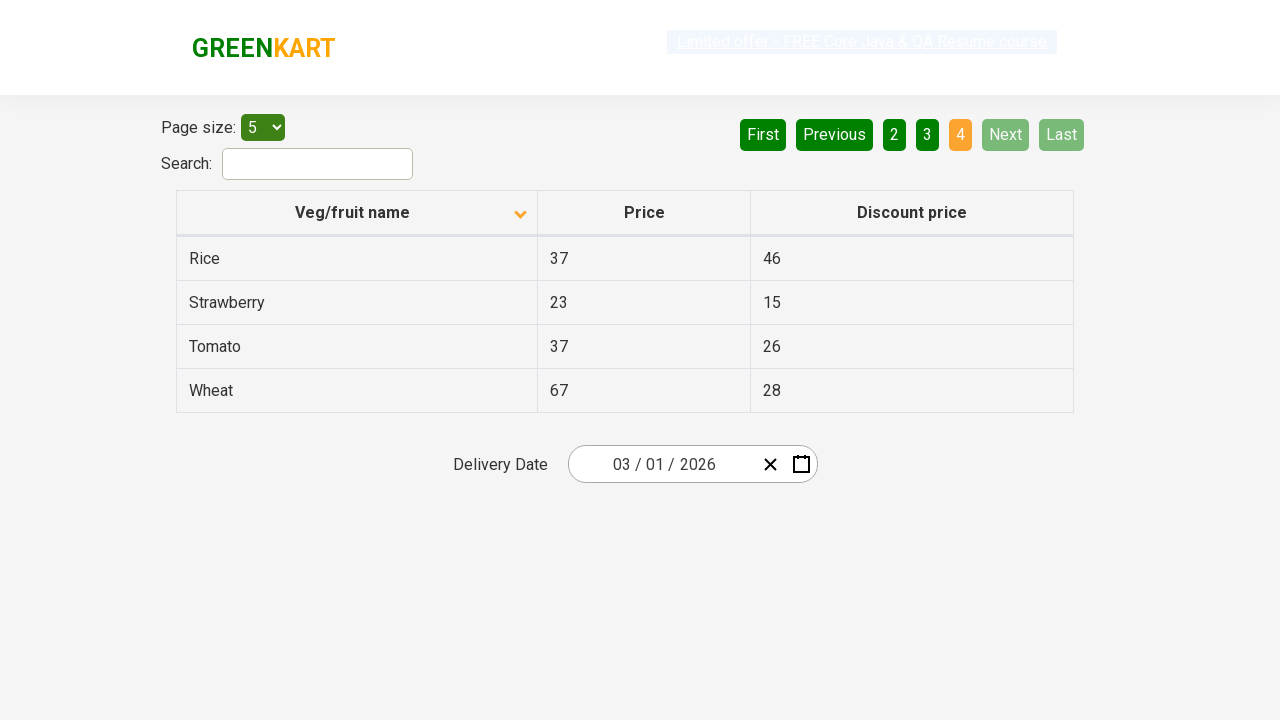

Confirmed Rice was found in the table
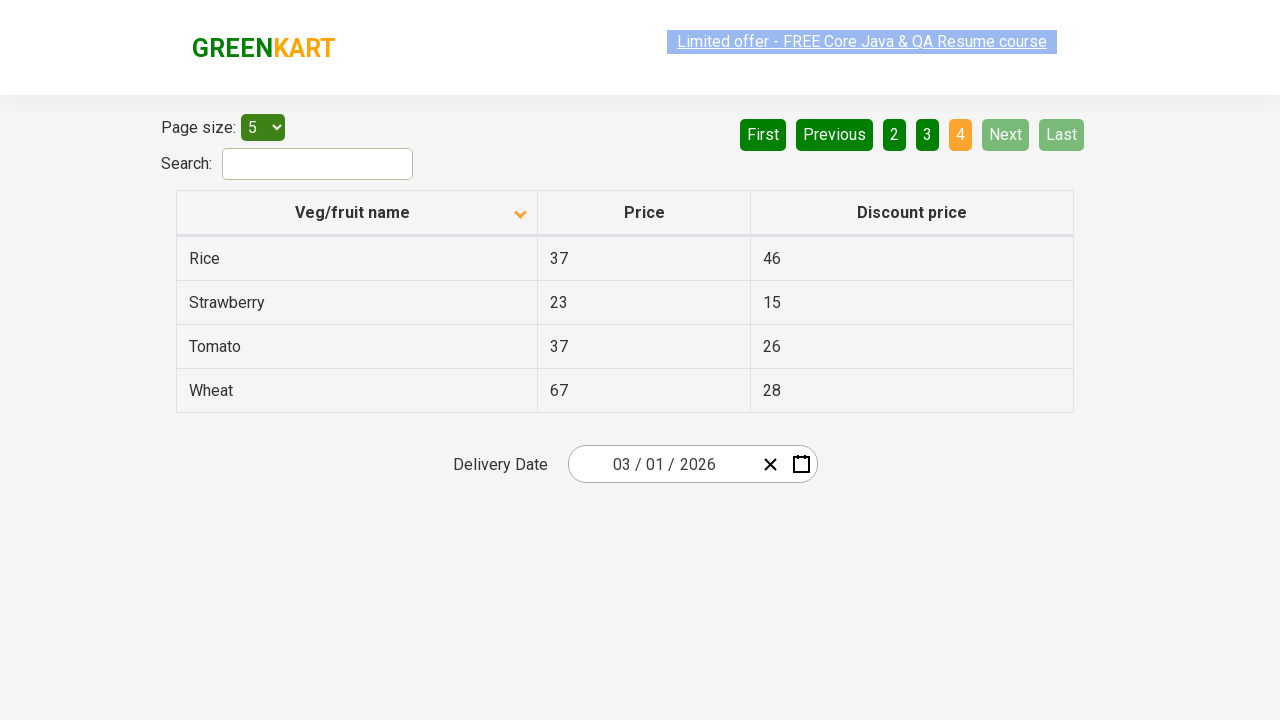

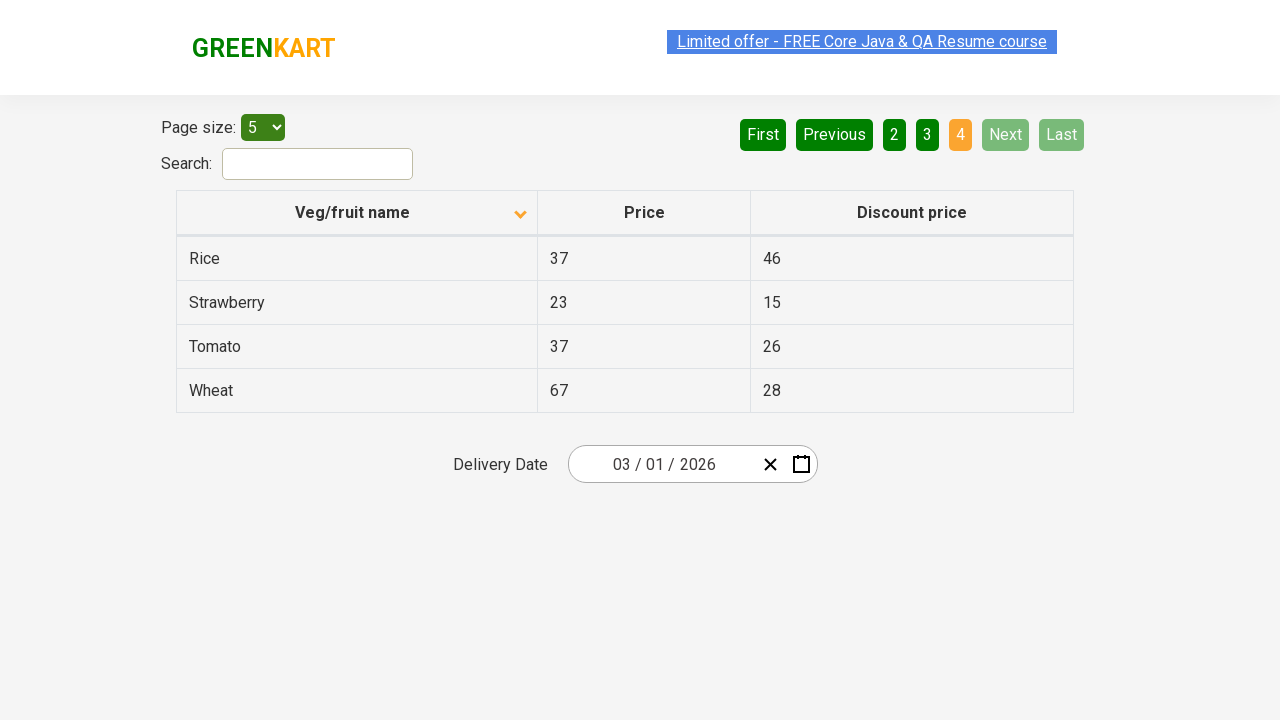